Tests the online calculator by entering two numbers and an operator, then performing a calculation (e.g., 125 + 347)

Starting URL: https://www.calculator.net/

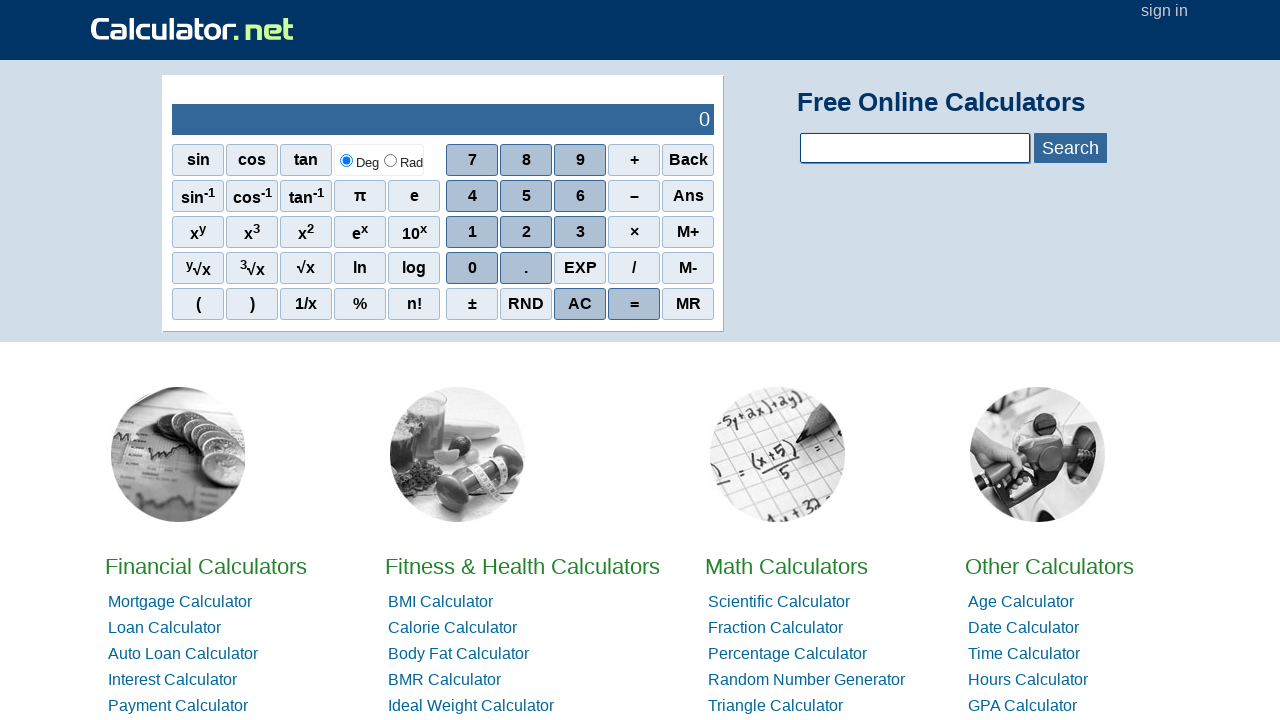

Clicked digit '1' on calculator at (472, 232) on //span[@onclick='r(1)']
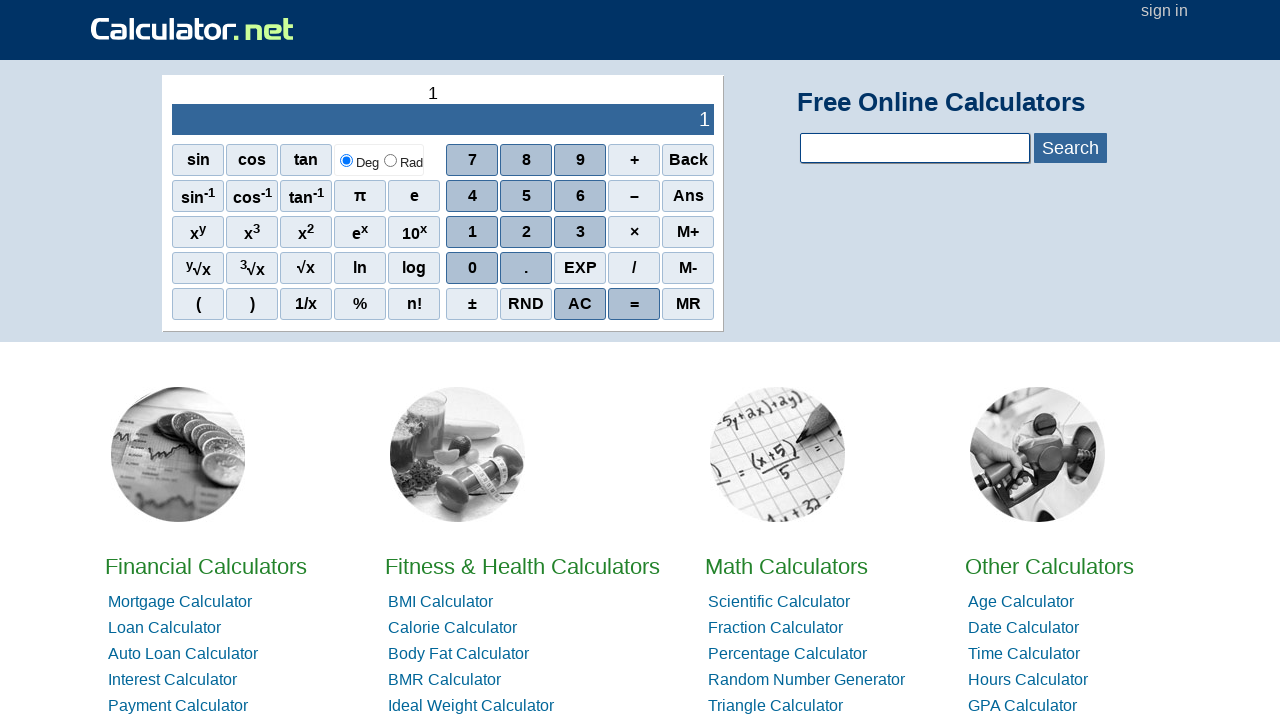

Clicked digit '2' on calculator at (526, 232) on //span[@onclick='r(2)']
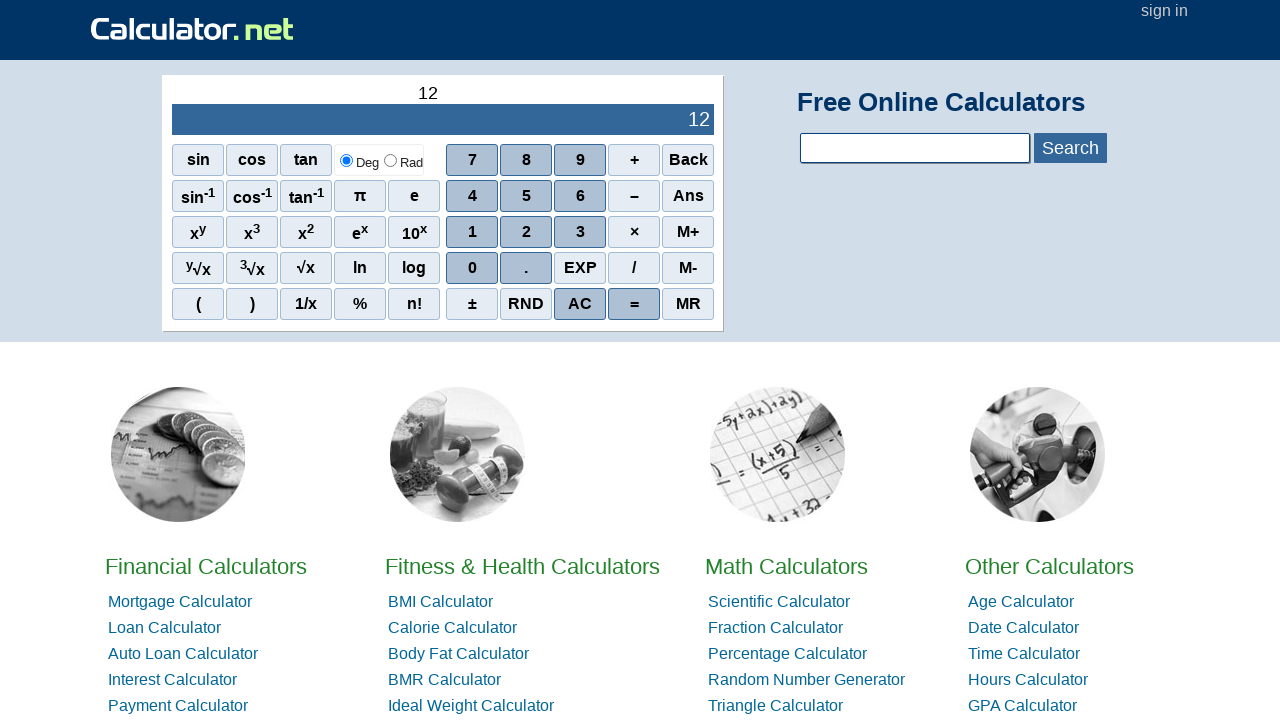

Clicked digit '5' on calculator at (526, 196) on //span[@onclick='r(5)']
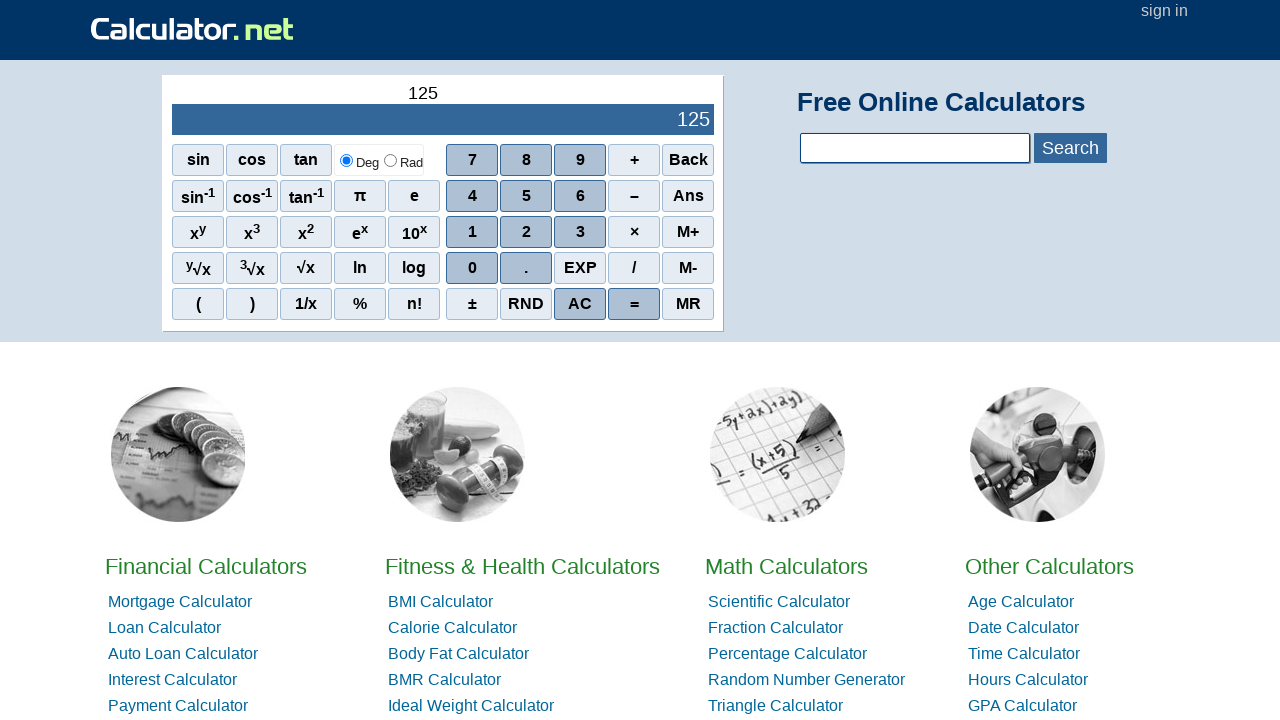

Clicked operator '+' on calculator at (634, 160) on //span[@onclick="r('+')"]
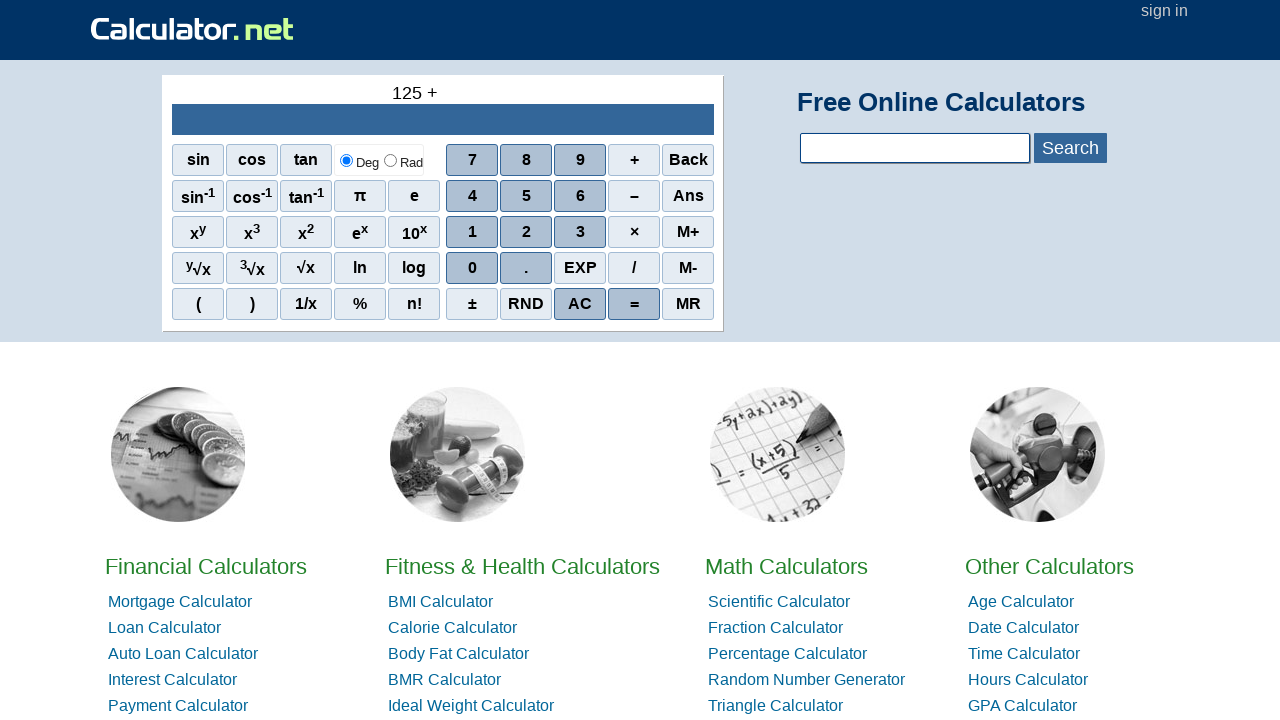

Clicked digit '3' on calculator at (580, 232) on //span[@onclick='r(3)']
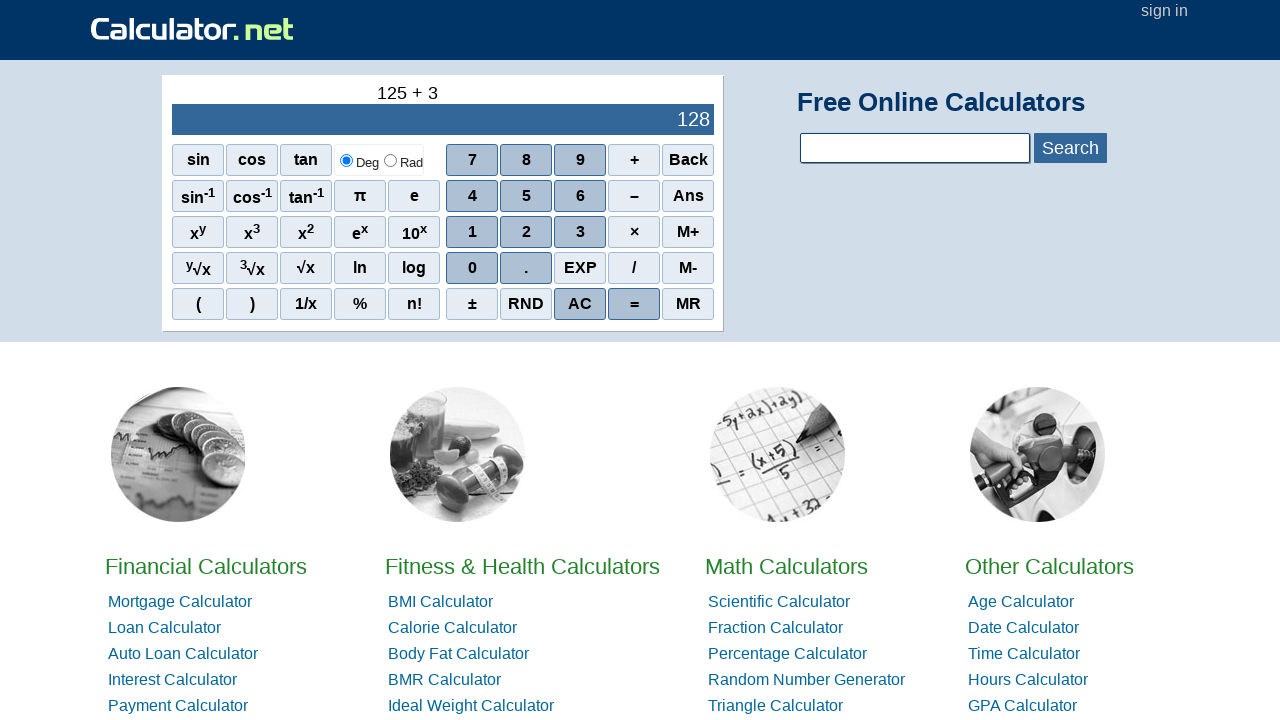

Clicked digit '4' on calculator at (472, 196) on //span[@onclick='r(4)']
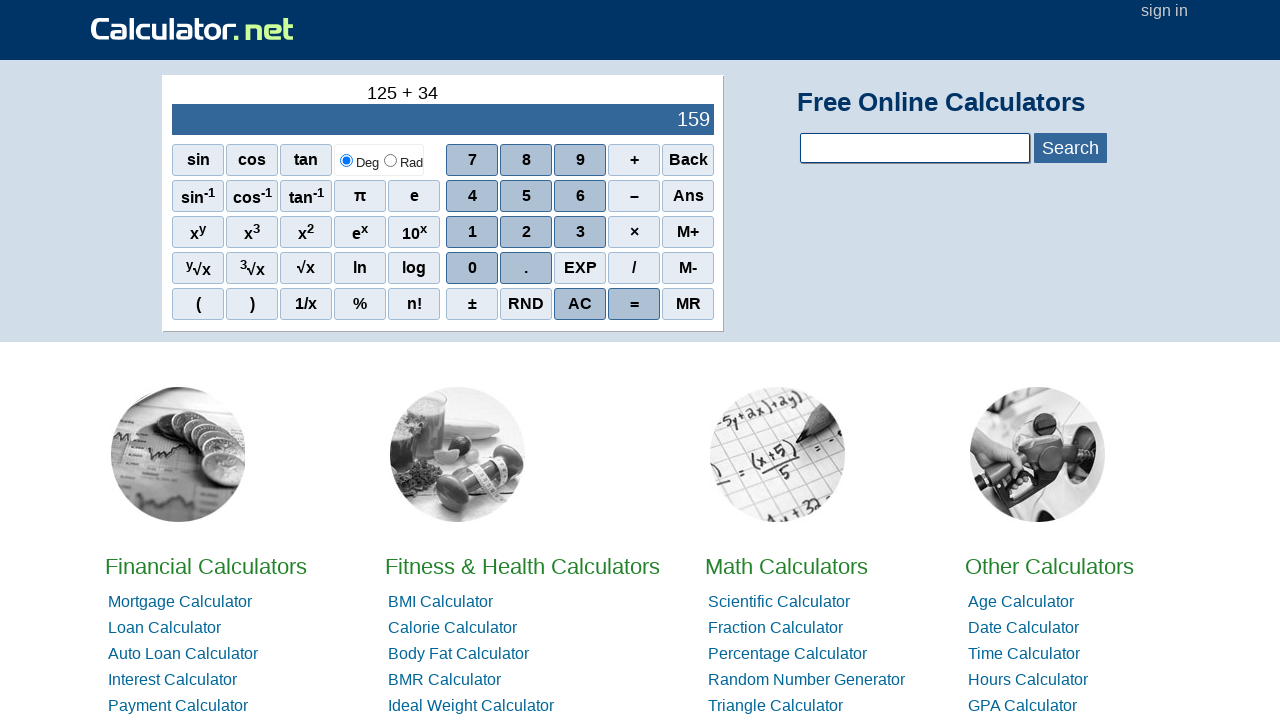

Clicked digit '7' on calculator at (472, 160) on //span[@onclick='r(7)']
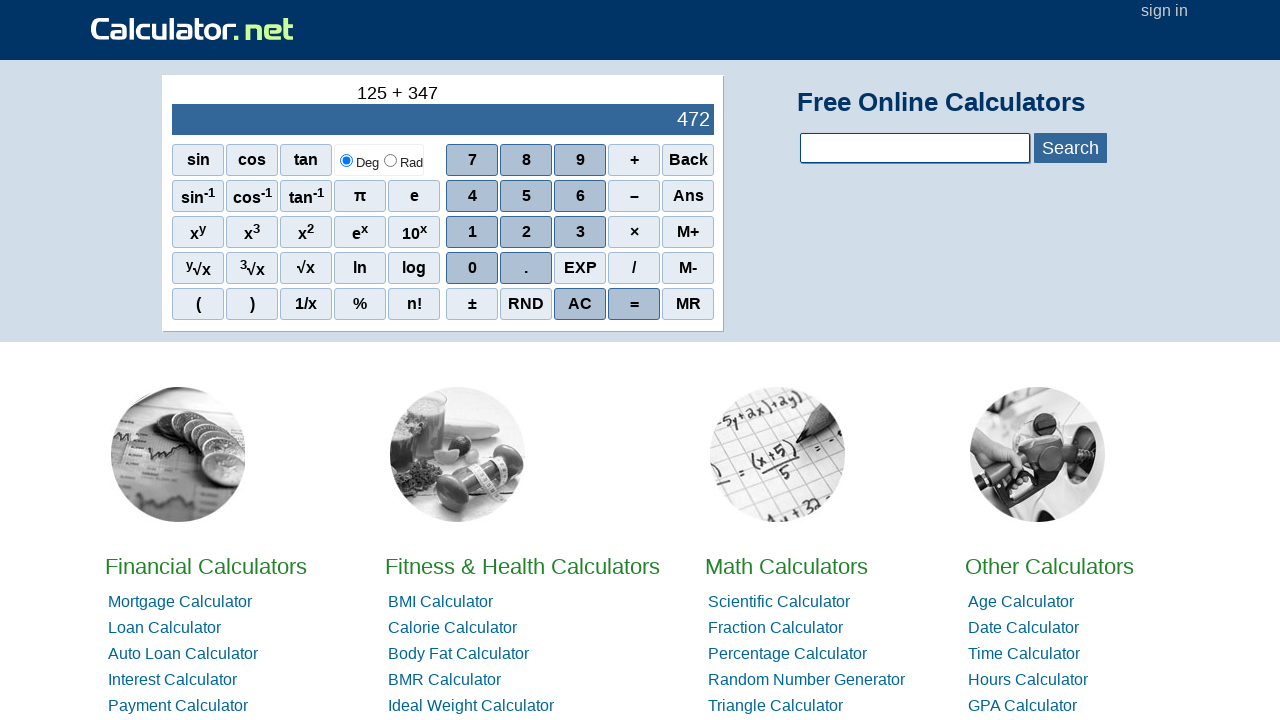

Clicked equals button to perform calculation at (634, 304) on //span[@onclick="r('=')"]
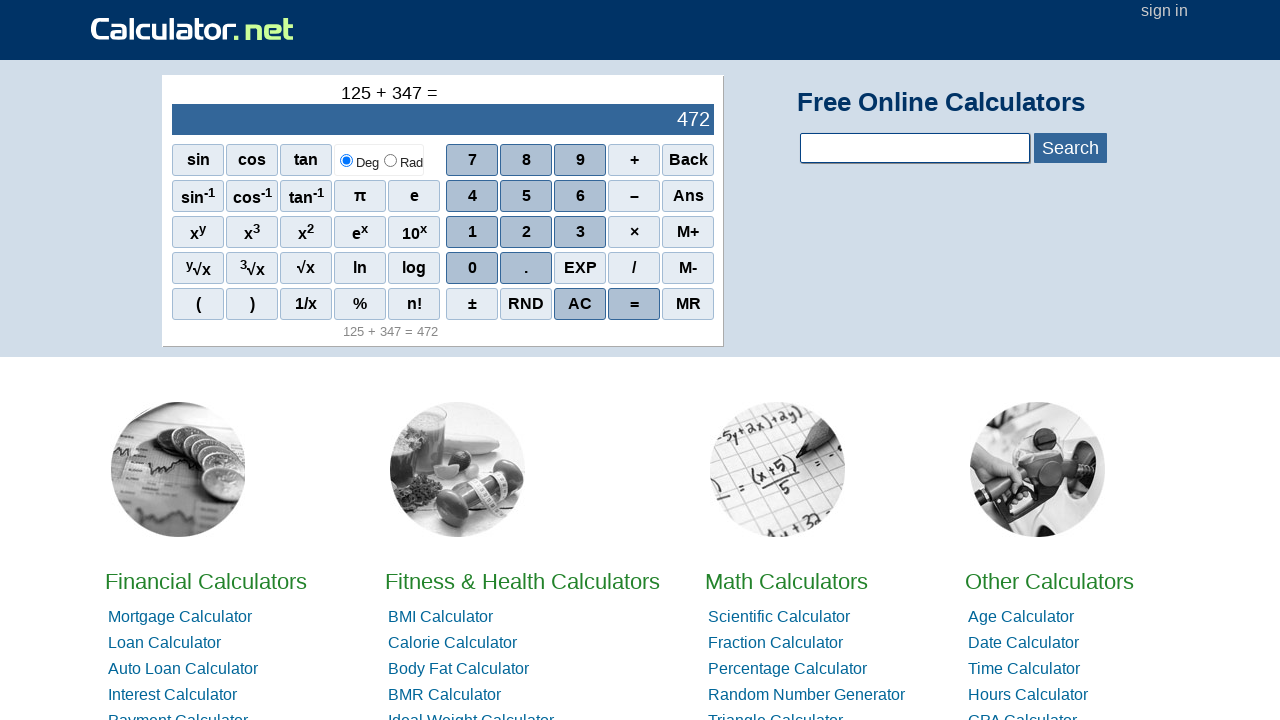

Calculator result displayed and loaded
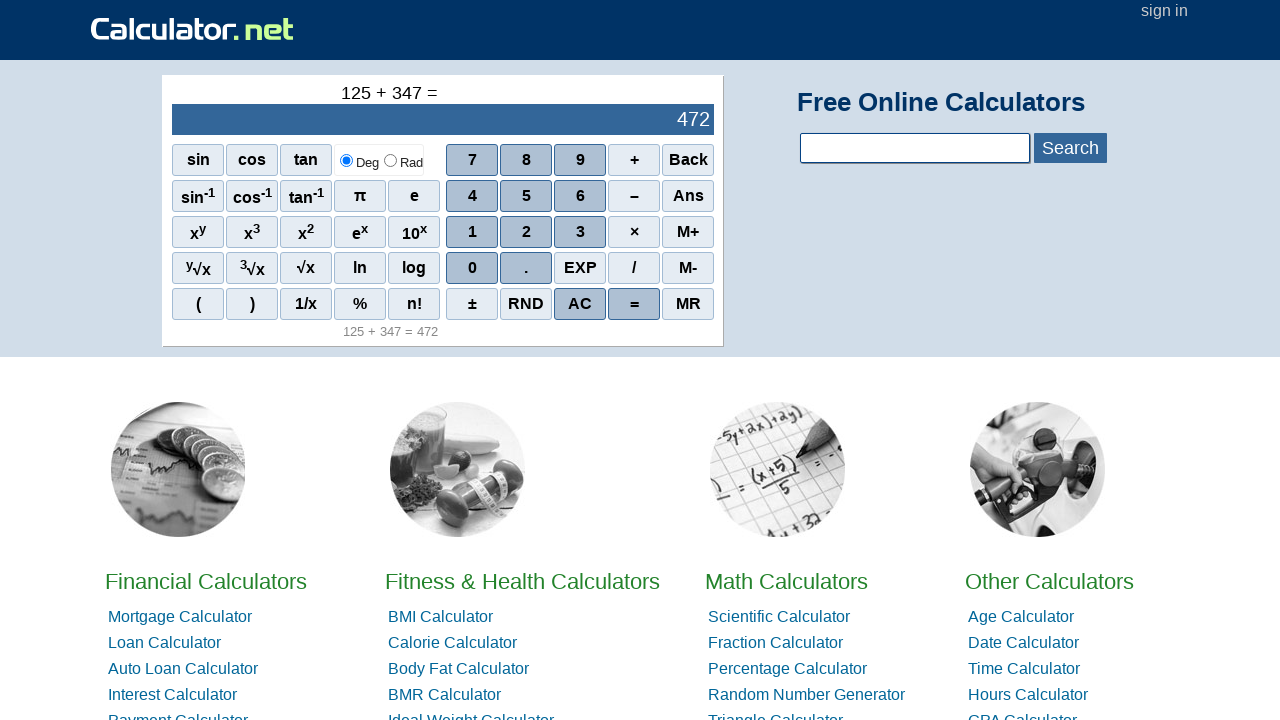

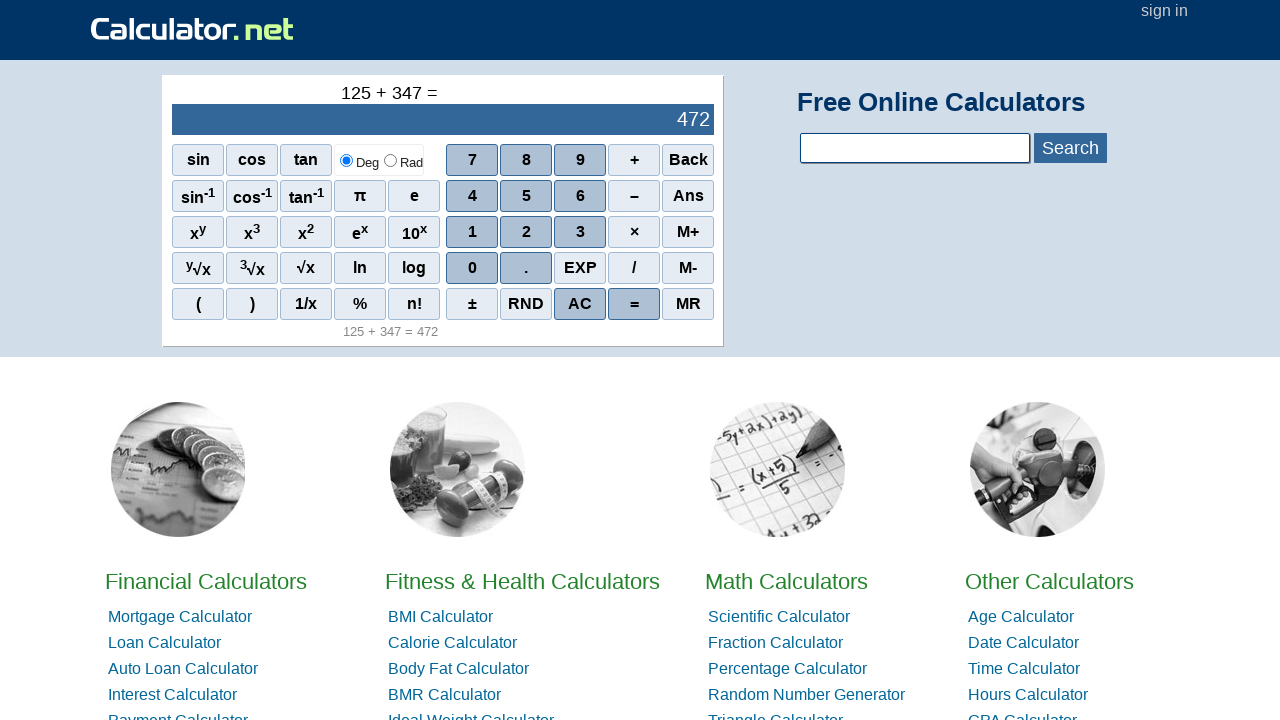